Tests that edits are saved when the input loses focus (blur event)

Starting URL: https://demo.playwright.dev/todomvc

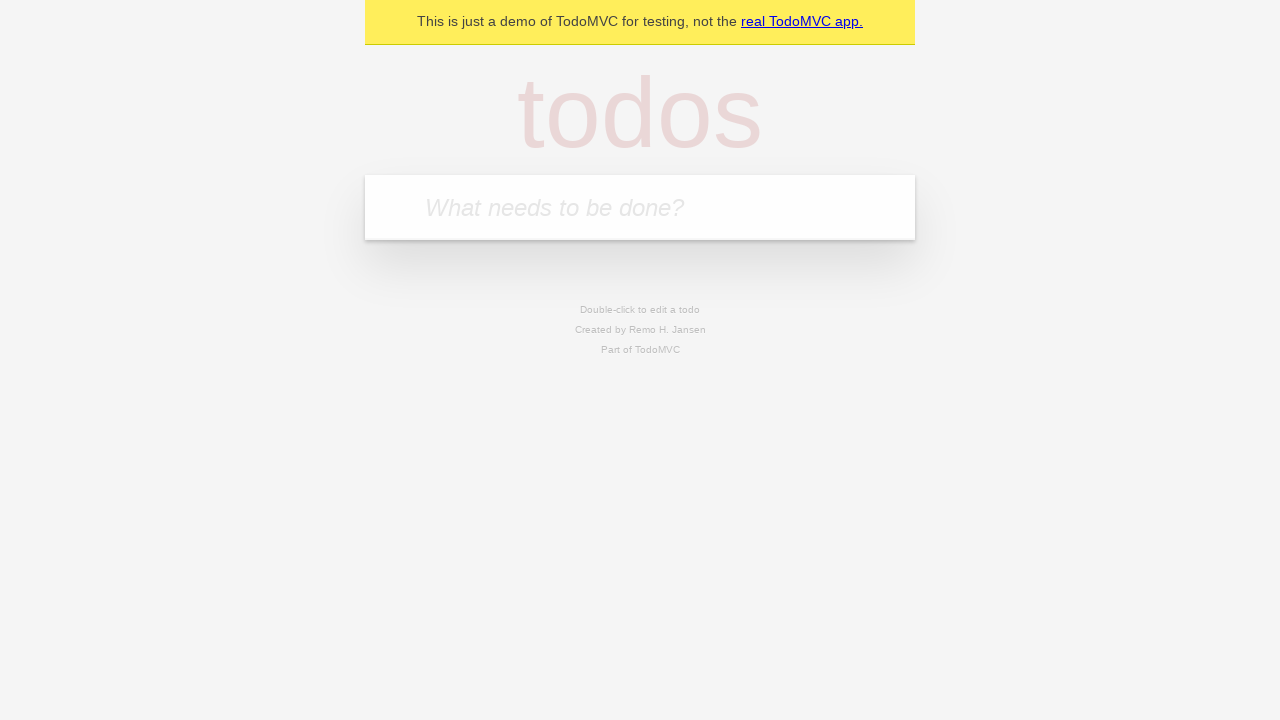

Filled todo input with 'buy some cheese' on internal:attr=[placeholder="What needs to be done?"i]
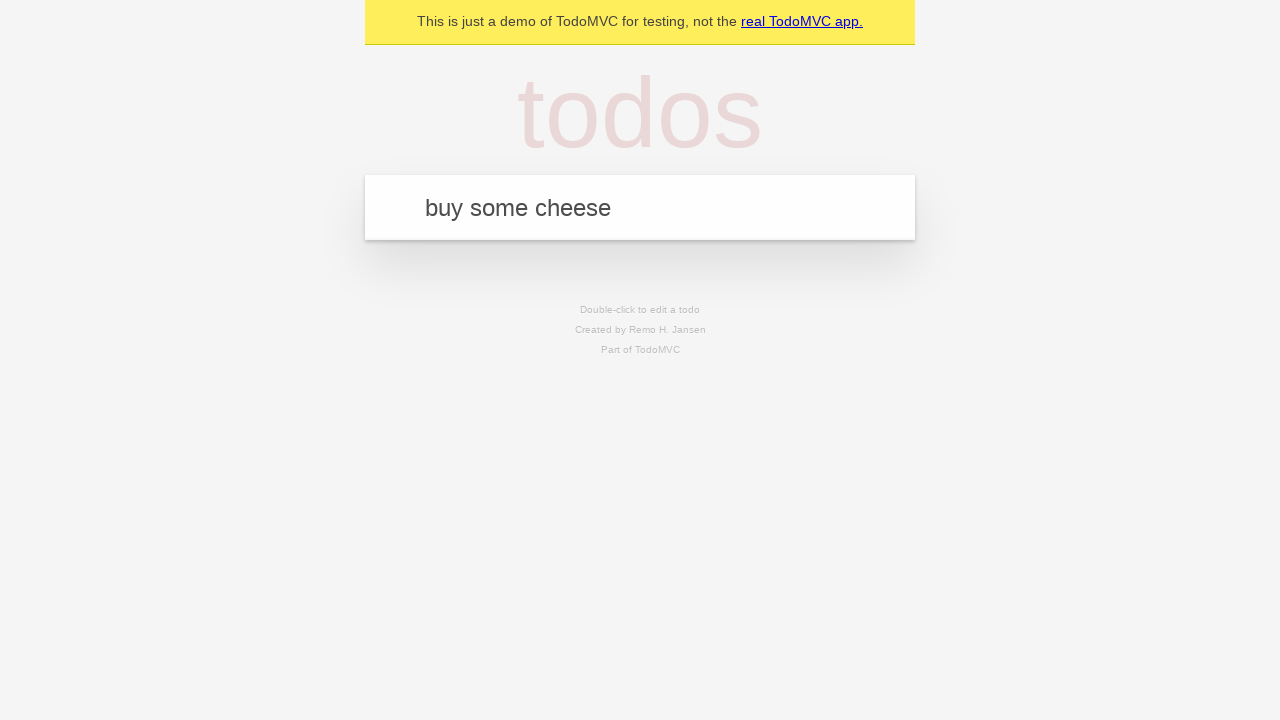

Pressed Enter to create first todo on internal:attr=[placeholder="What needs to be done?"i]
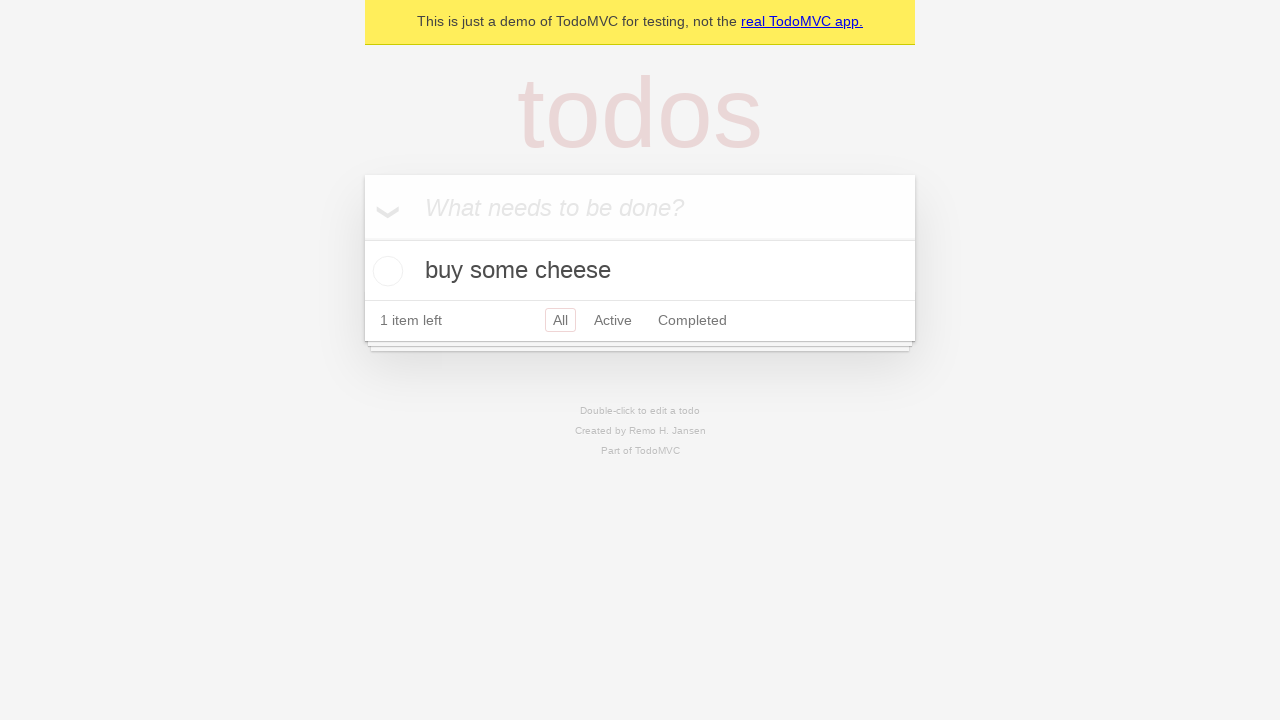

Filled todo input with 'feed the cat' on internal:attr=[placeholder="What needs to be done?"i]
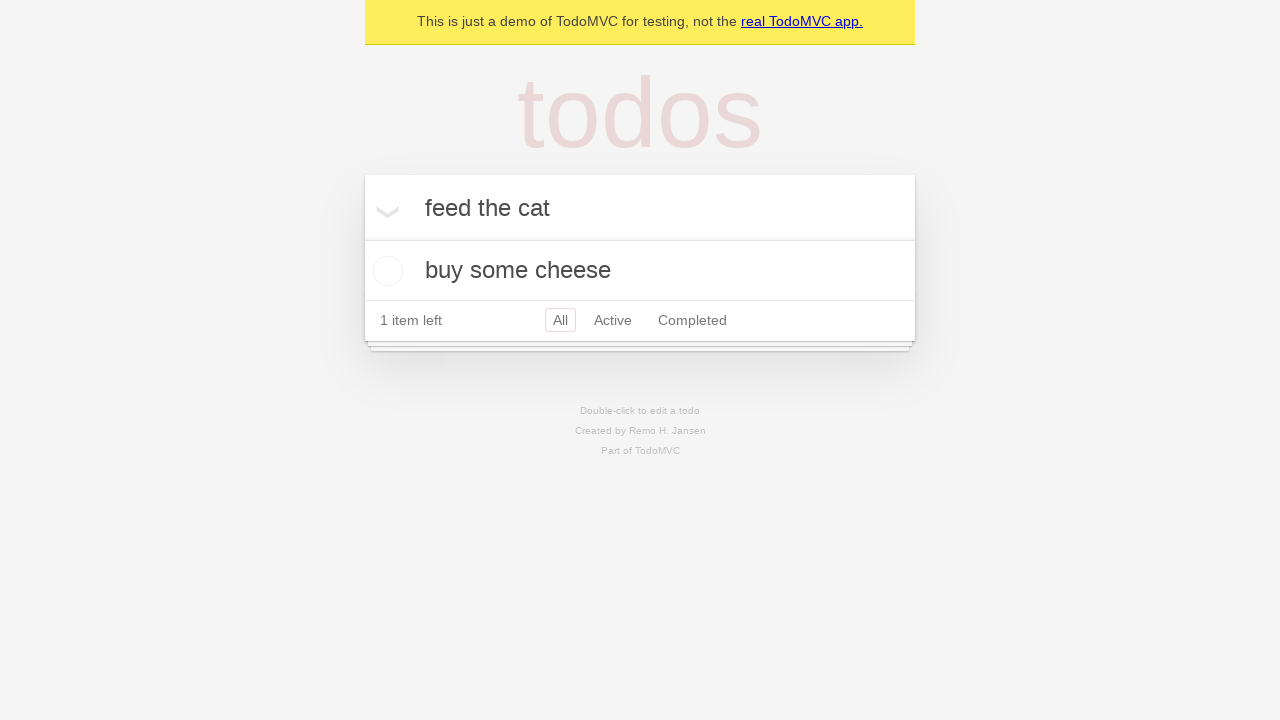

Pressed Enter to create second todo on internal:attr=[placeholder="What needs to be done?"i]
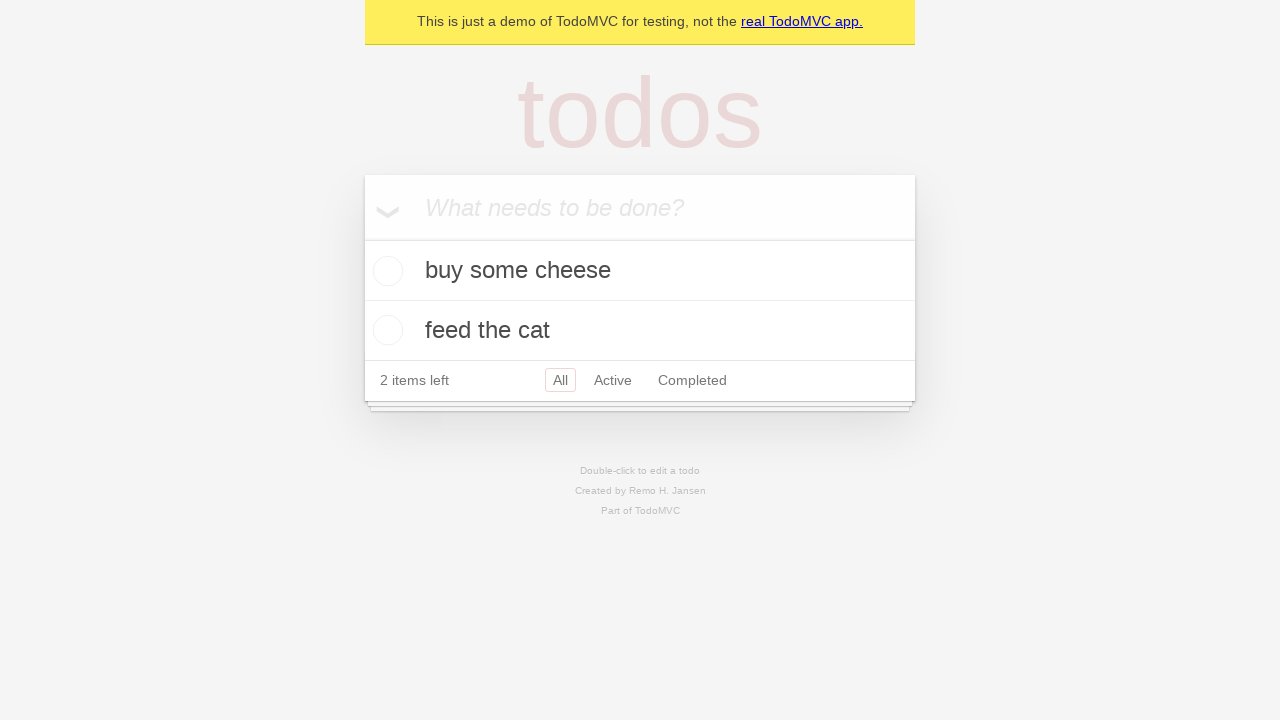

Filled todo input with 'book a doctors appointment' on internal:attr=[placeholder="What needs to be done?"i]
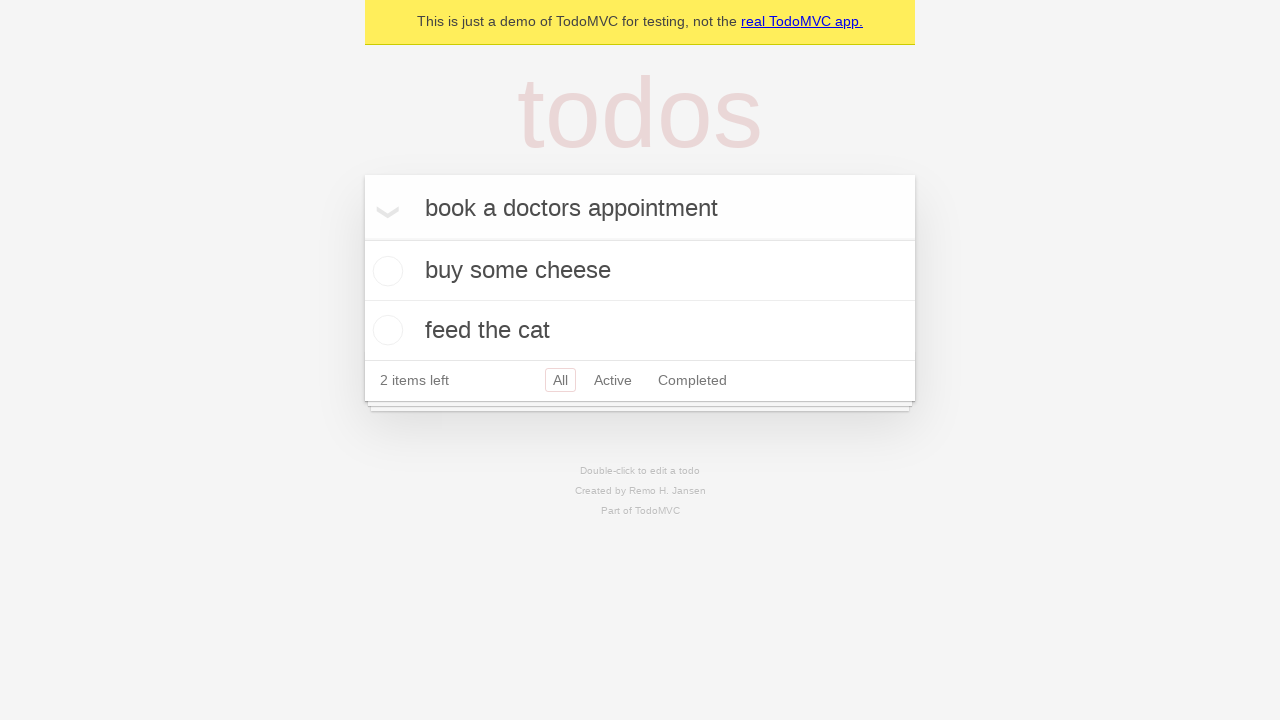

Pressed Enter to create third todo on internal:attr=[placeholder="What needs to be done?"i]
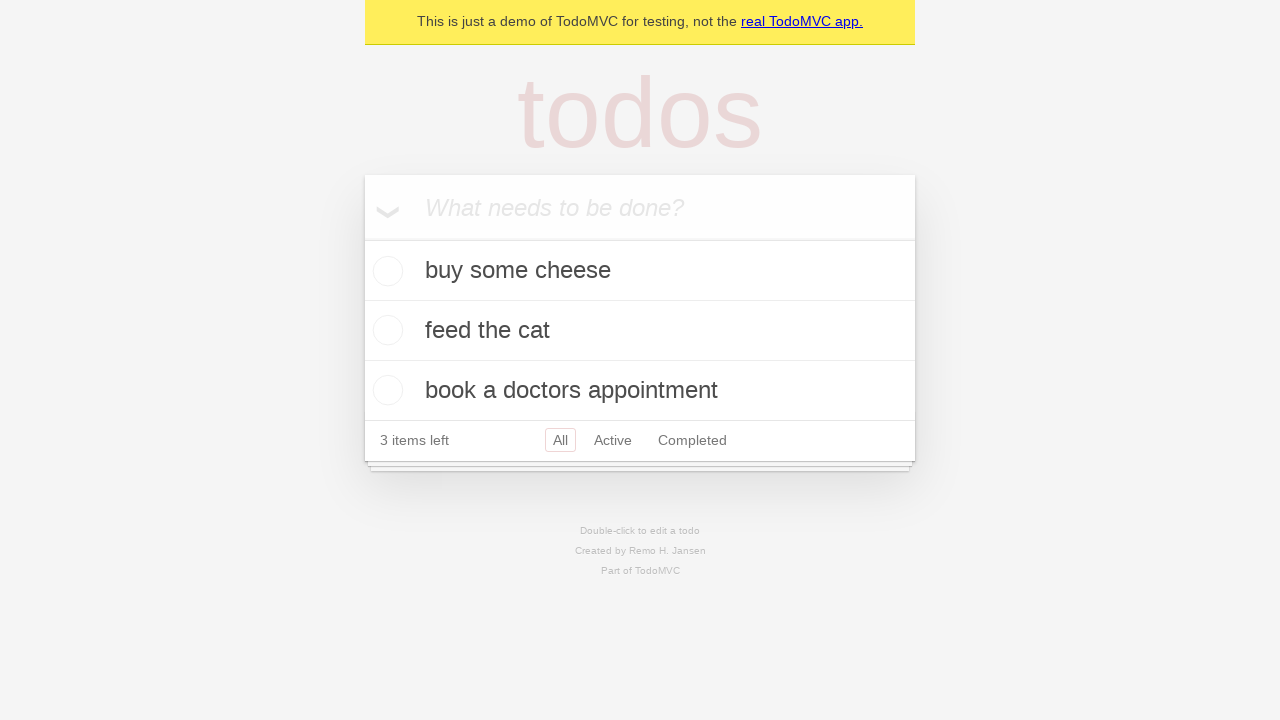

Double-clicked second todo to enter edit mode at (640, 331) on internal:testid=[data-testid="todo-item"s] >> nth=1
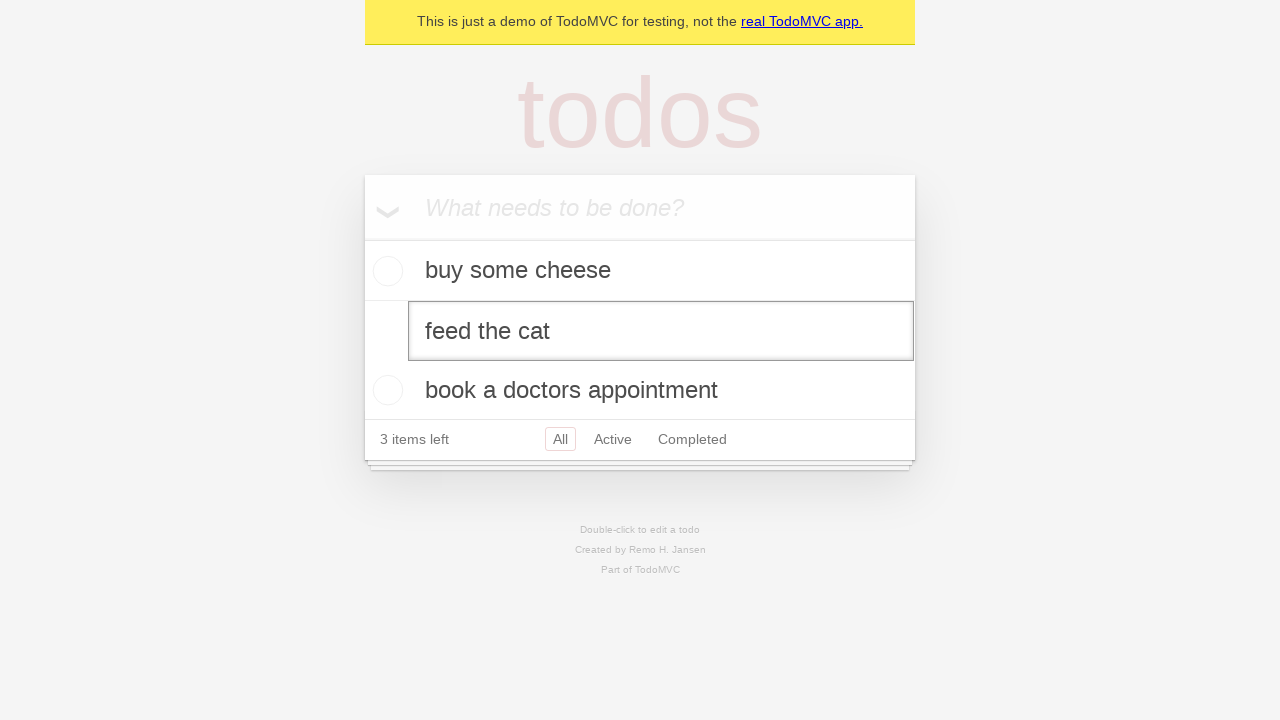

Filled edit textbox with 'buy some sausages' on internal:testid=[data-testid="todo-item"s] >> nth=1 >> internal:role=textbox[nam
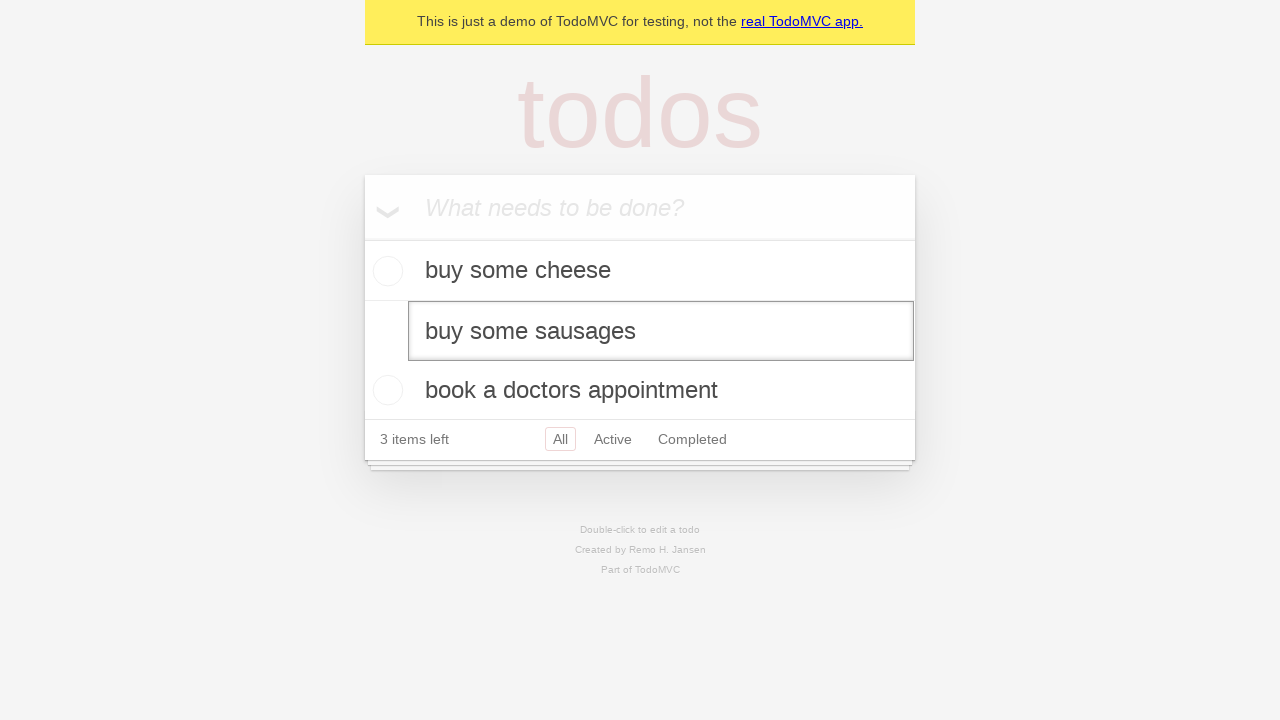

Dispatched blur event to trigger save on edit textbox
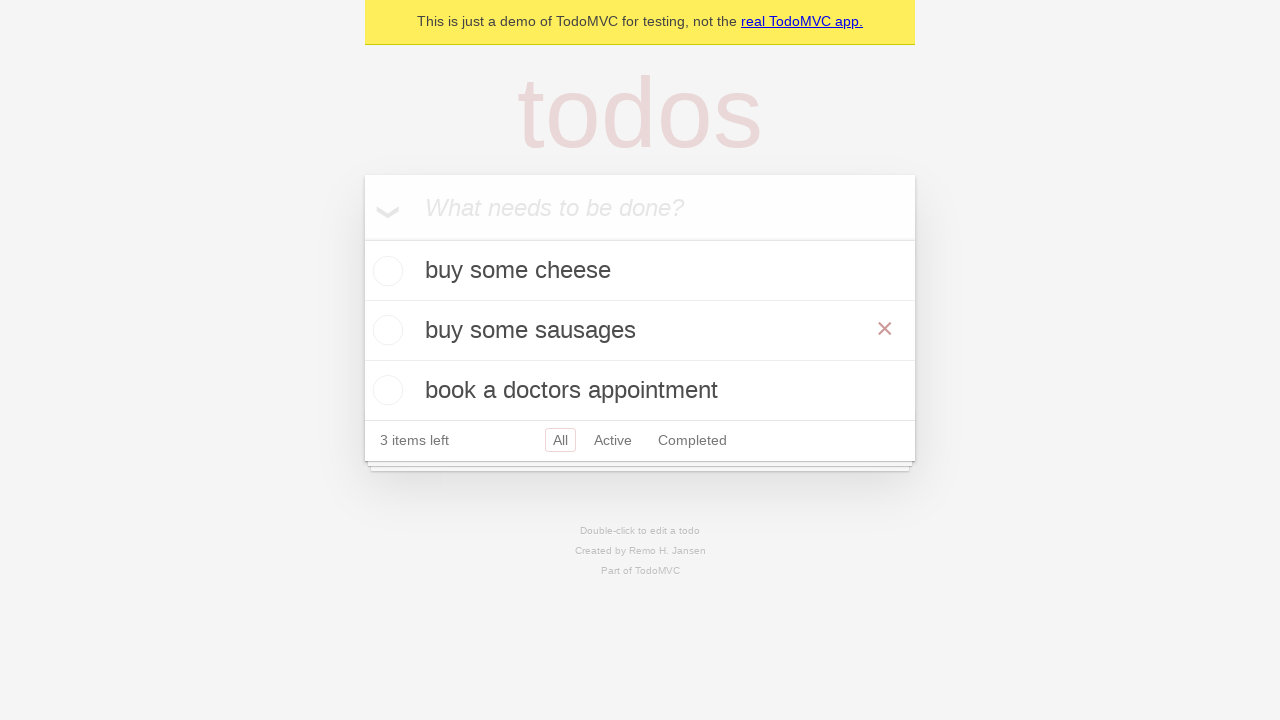

Waited for todo items to update after blur
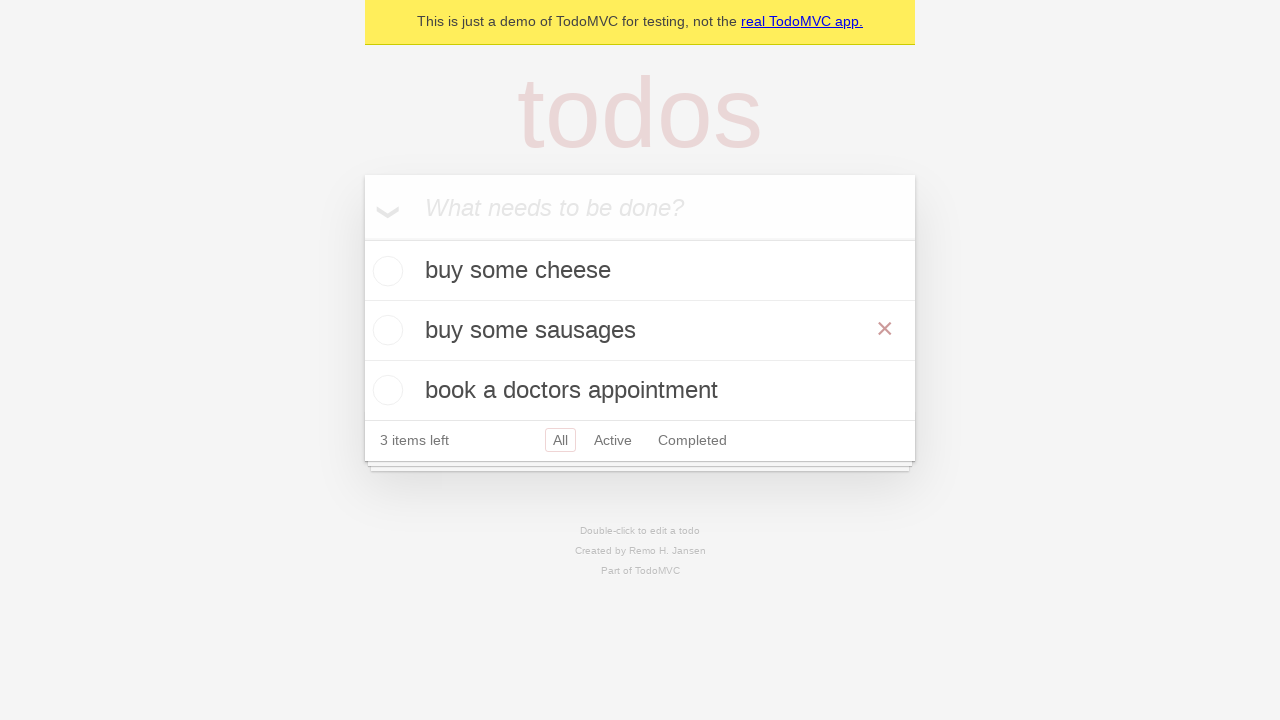

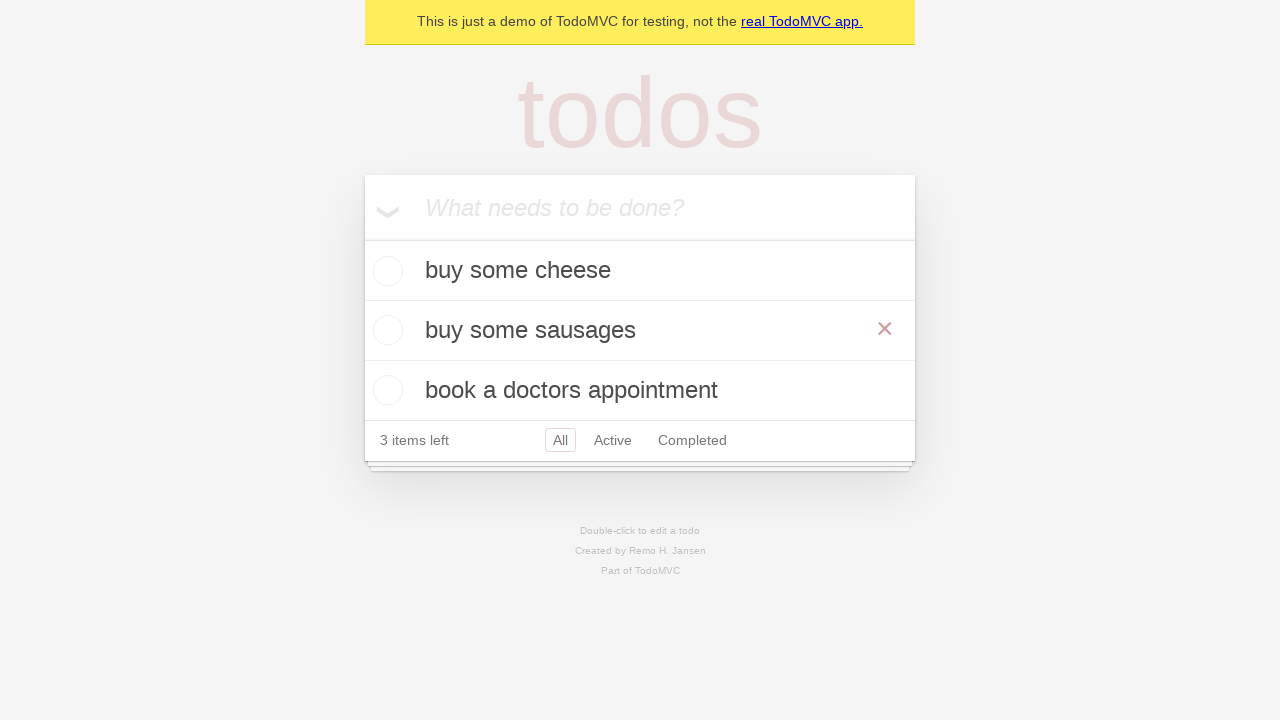